Tests navigation to station information page and checks if a specific station has Taiwan Railway connection information

Starting URL: https://www.thsrc.com.tw/

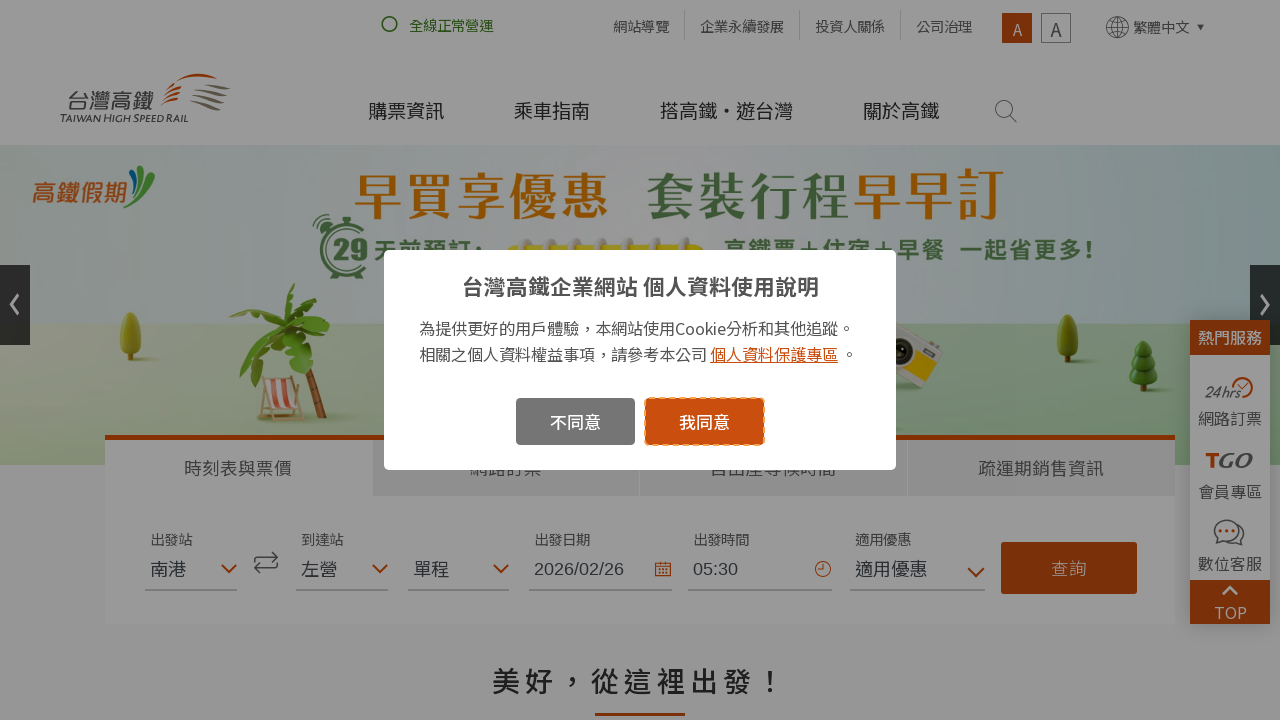

Waited for page footer to load
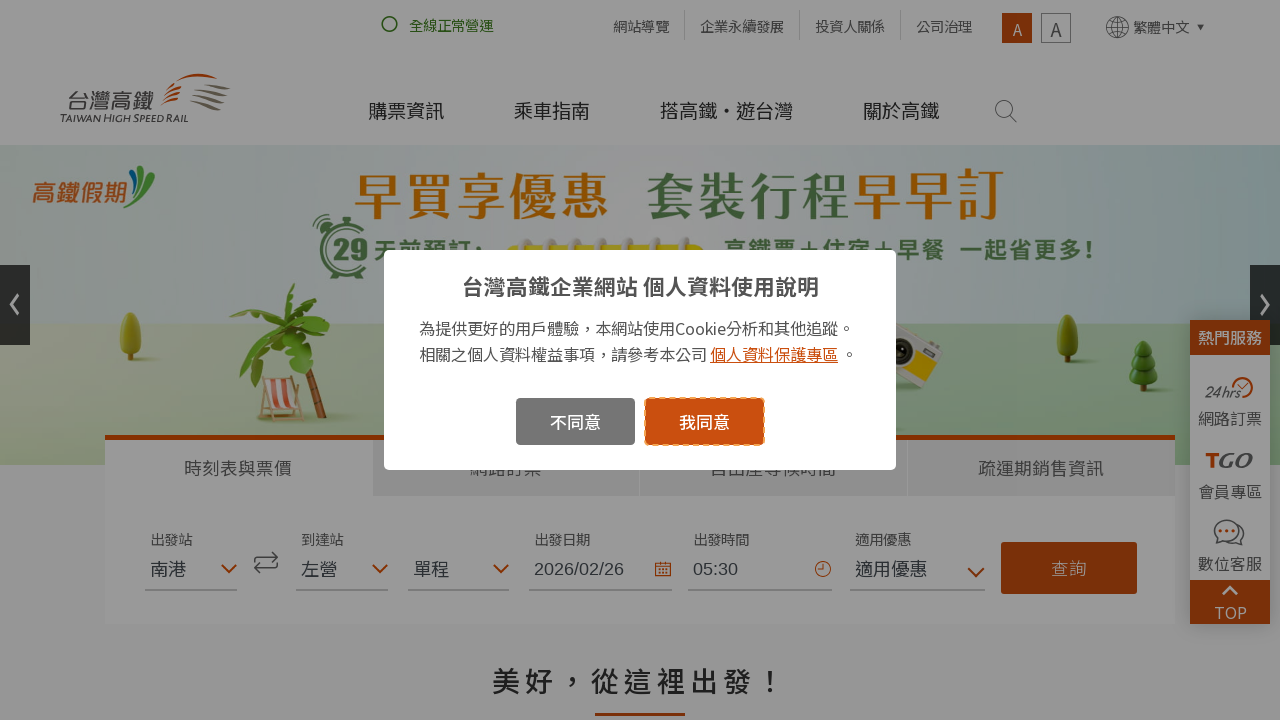

Accepted cookies by clicking confirmation button at (705, 421) on .swal2-confirm.swal2-styled
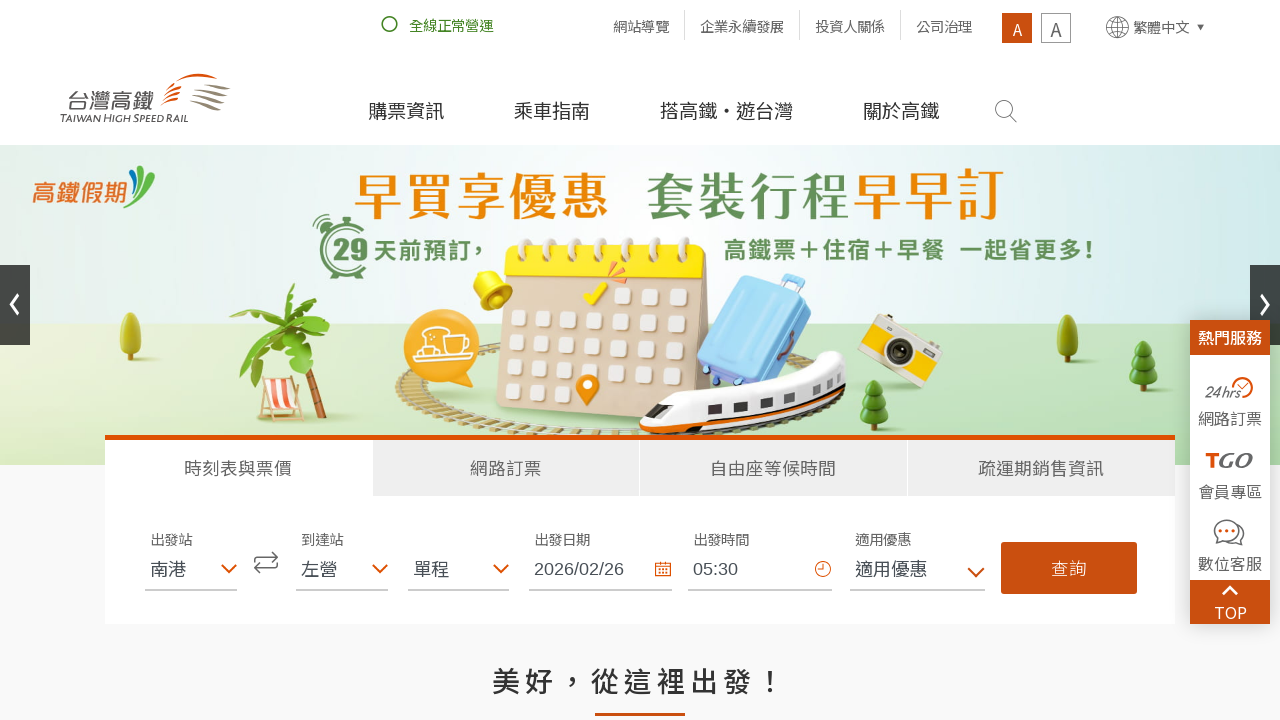

Clicked on station information link at (1086, 360) on a[title='車站資訊']
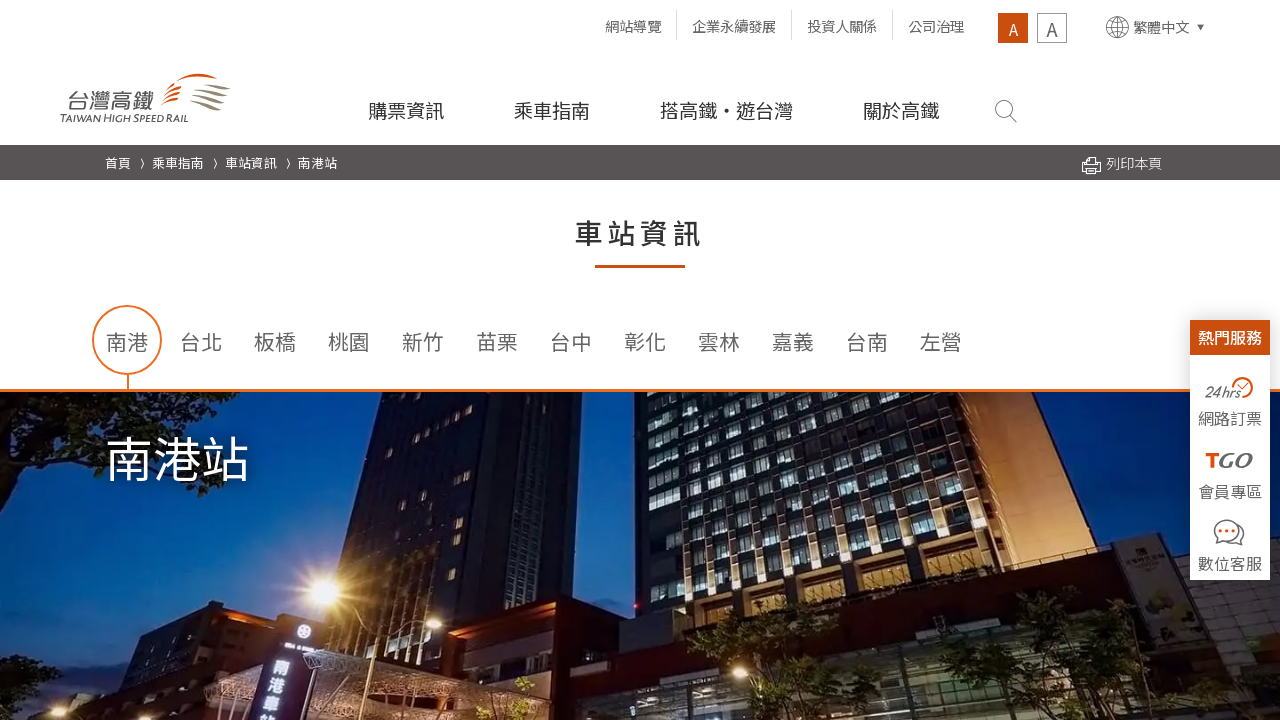

Waited for station page to load
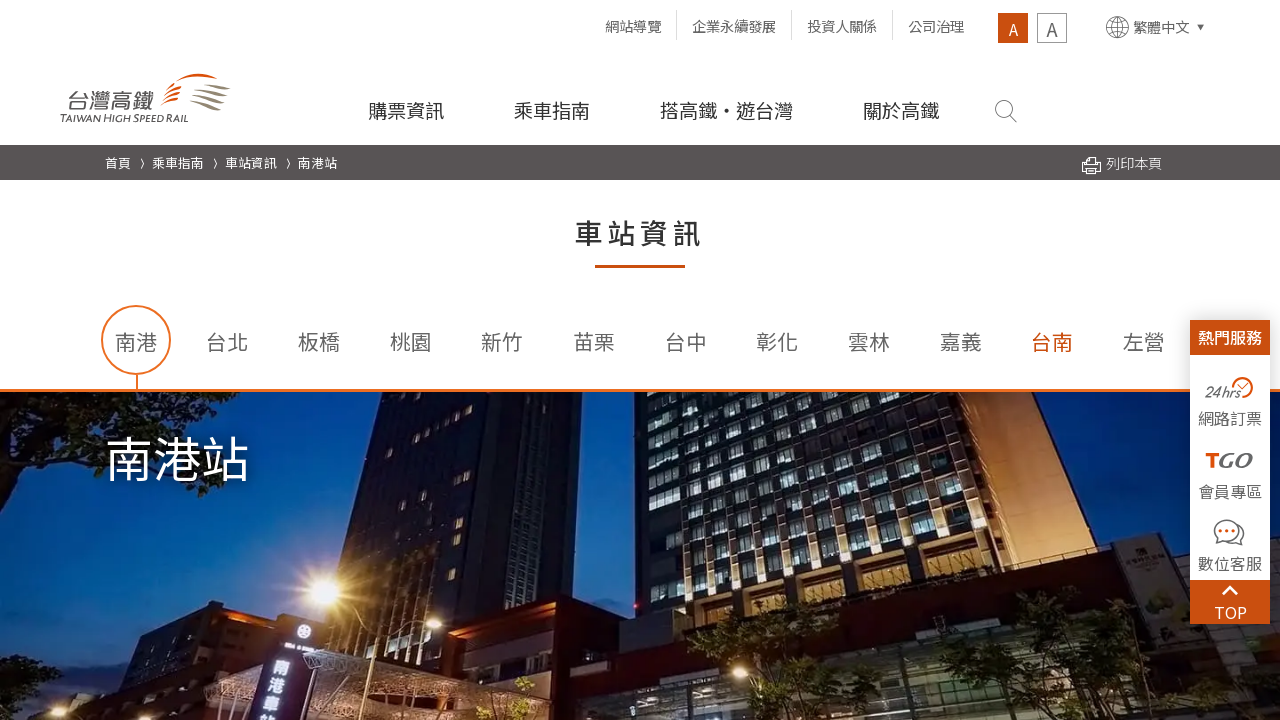

Clicked on Taichung station at (686, 339) on a[title='台中']
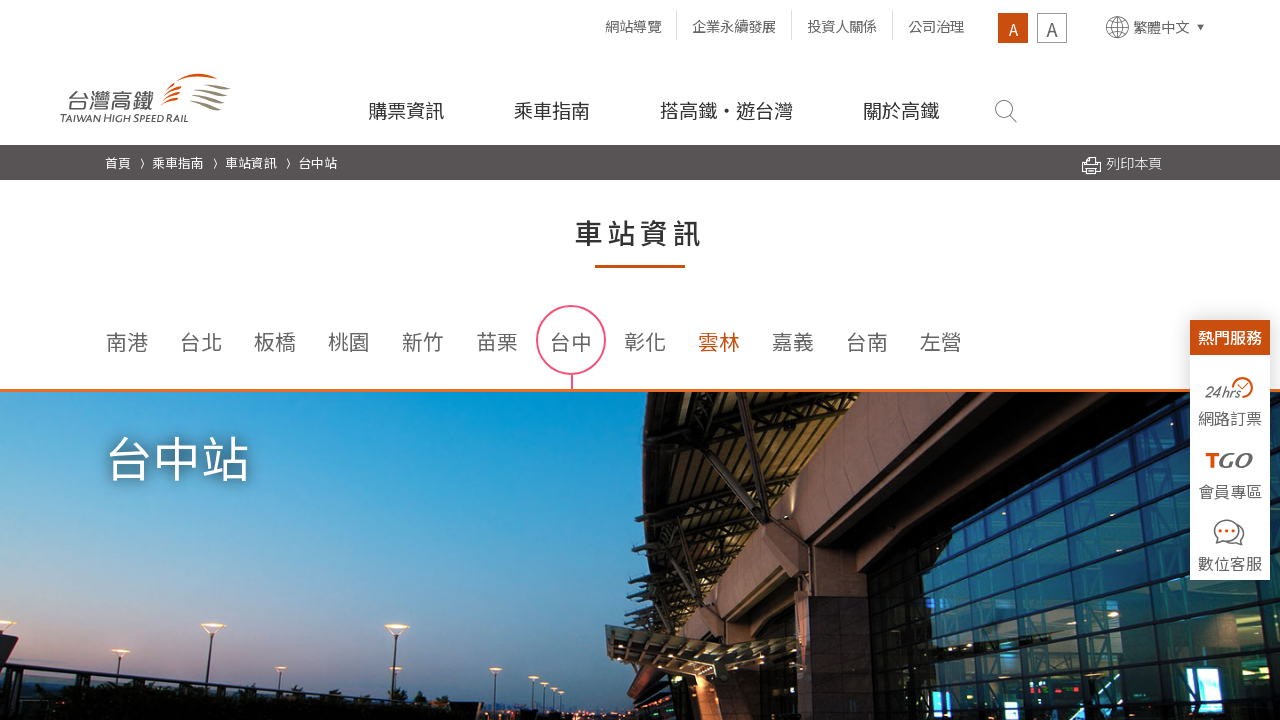

Waited for station details to load
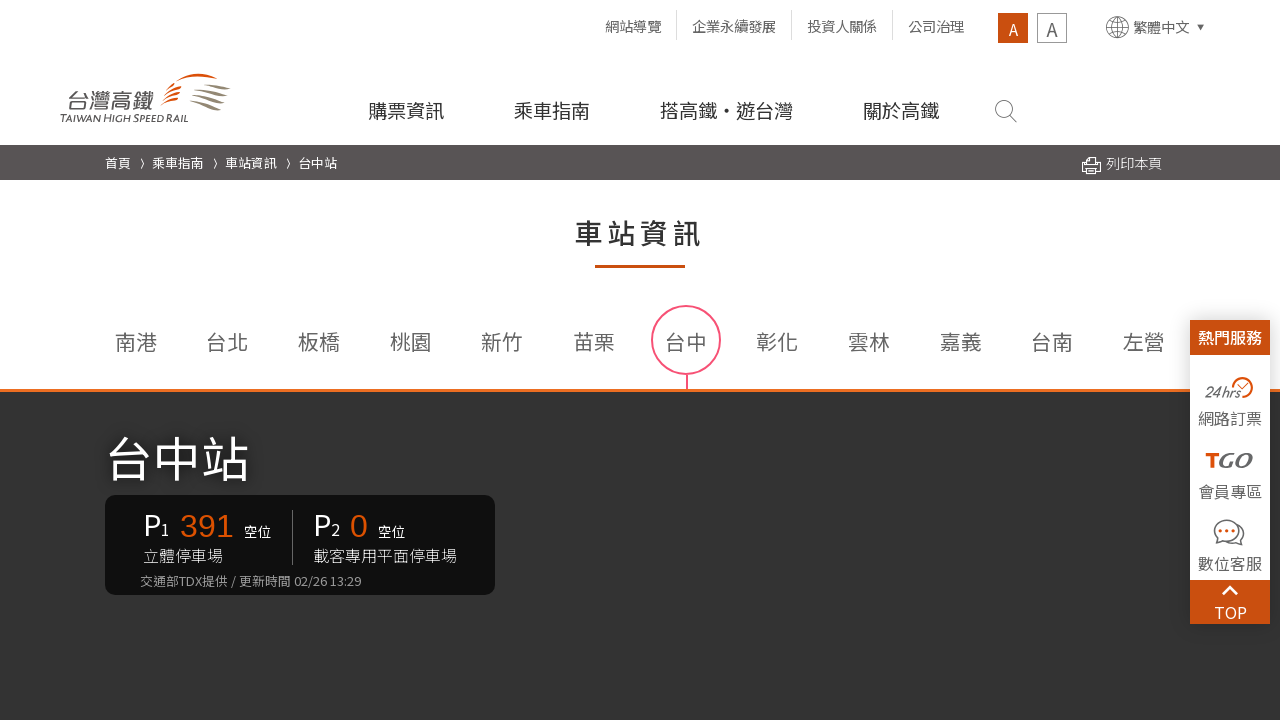

Queried for Taiwan Railway connection link
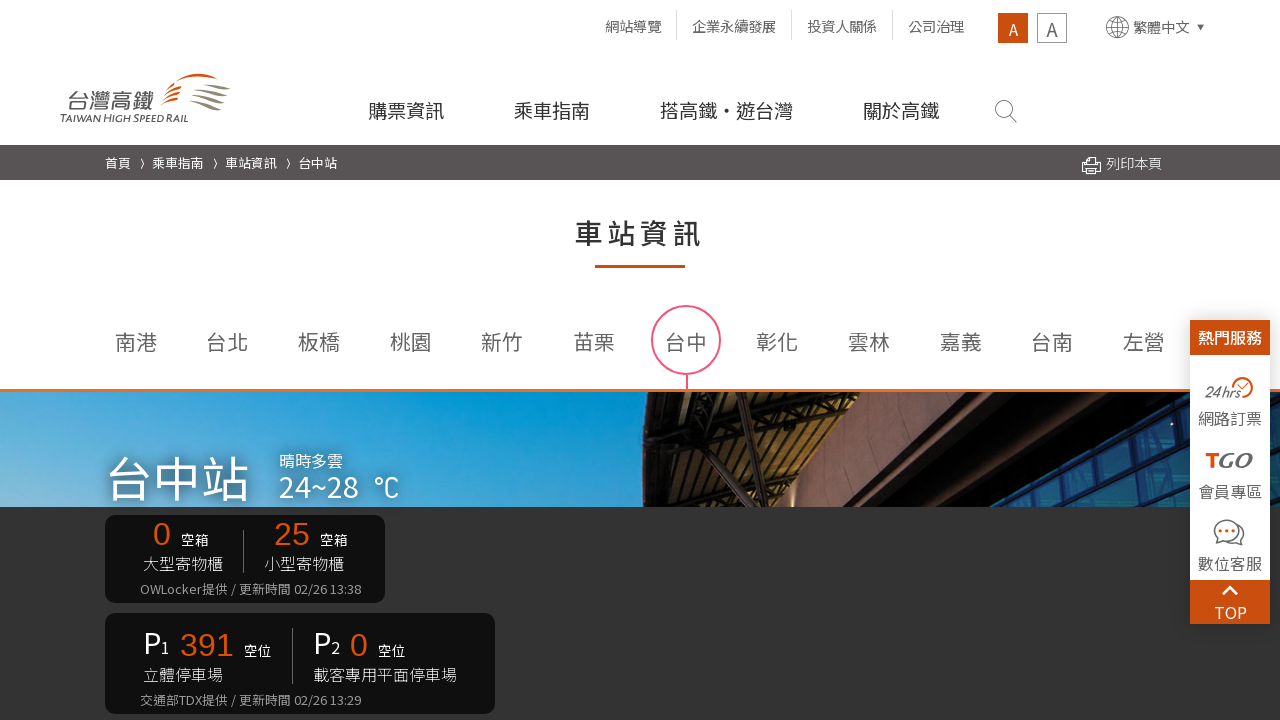

Checked Taiwan Railway connection status: False
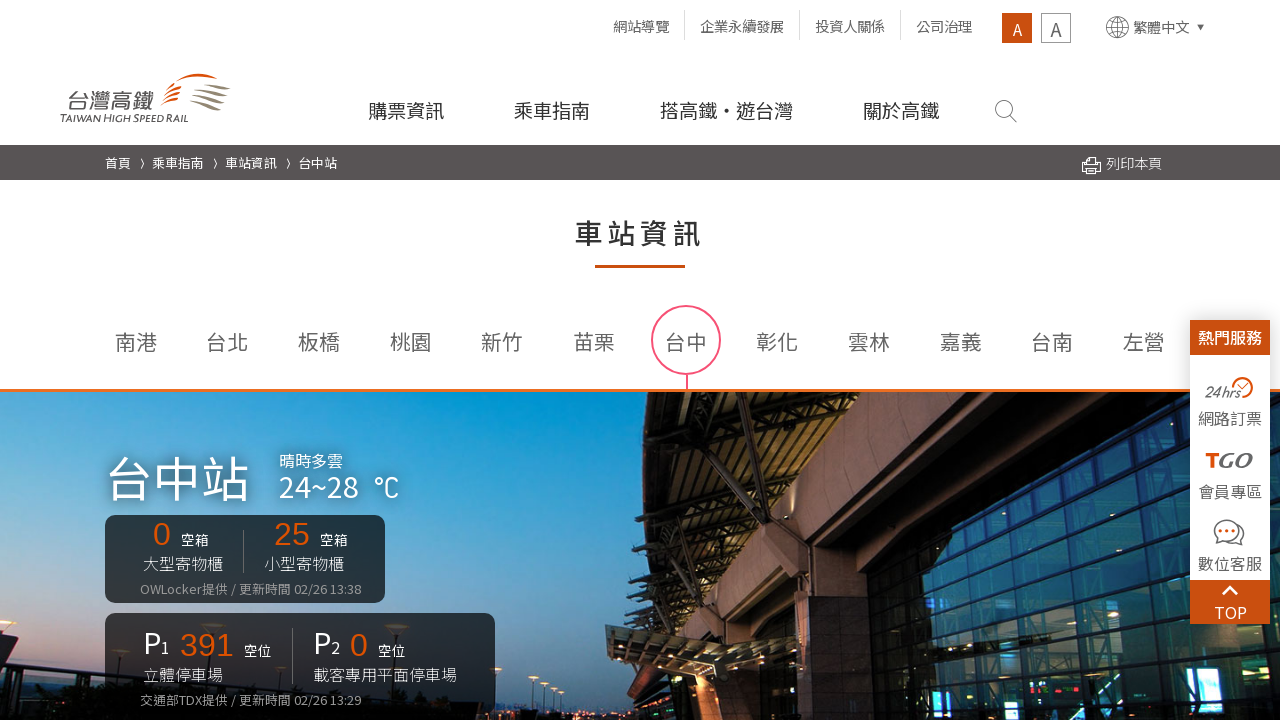

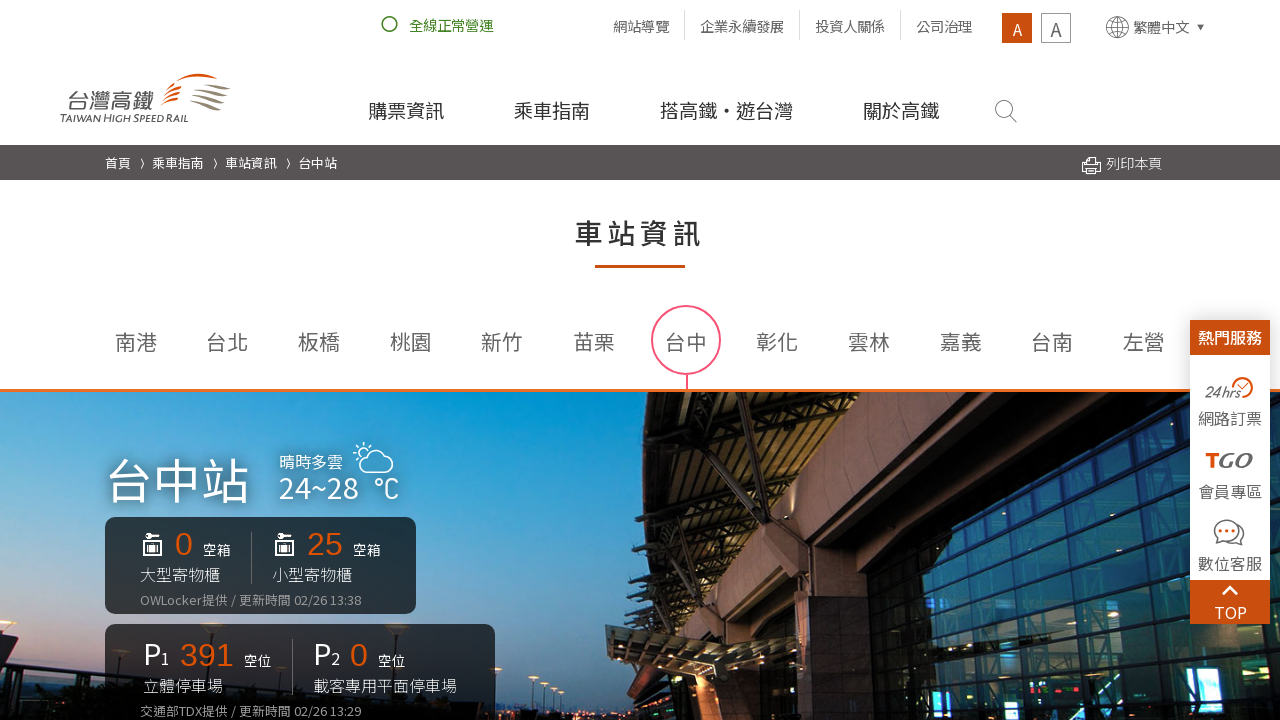